Tests handling a confirm JavaScript alert by clicking the button to trigger it, switching focus to the alert, and dismissing it with cancel.

Starting URL: https://v1.training-support.net/selenium/javascript-alerts

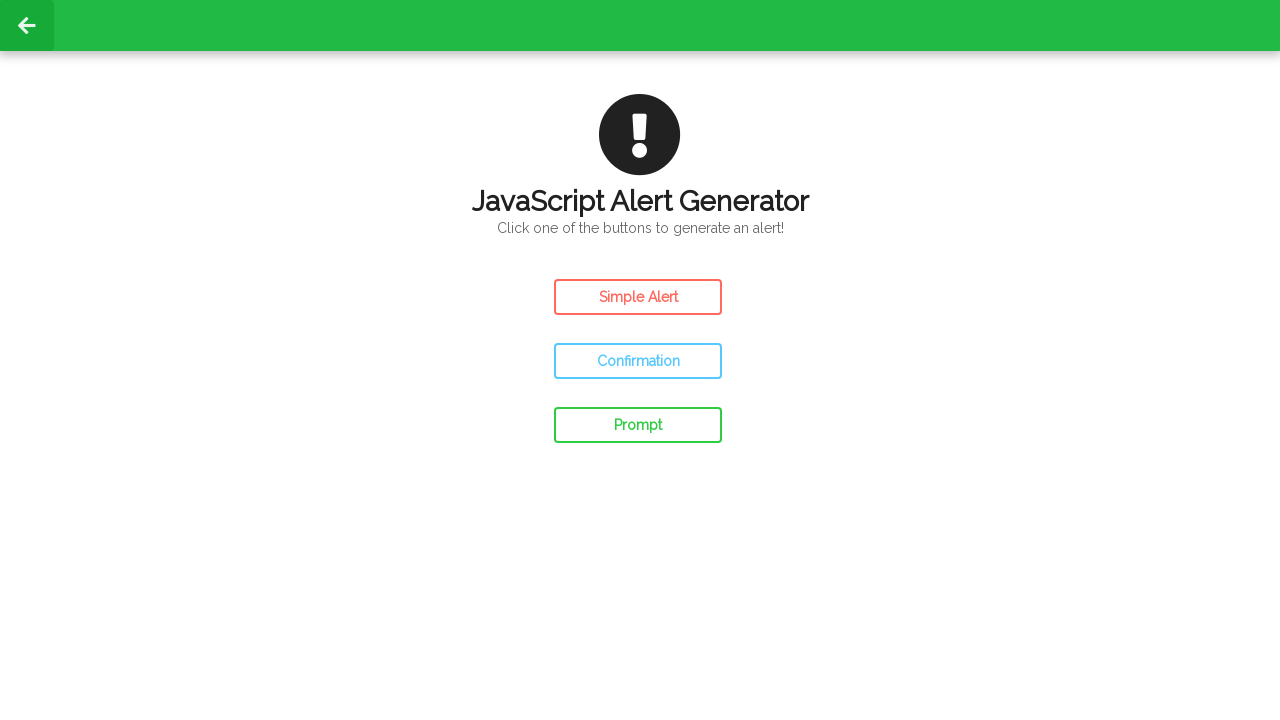

Set up dialog handler to dismiss confirm alerts
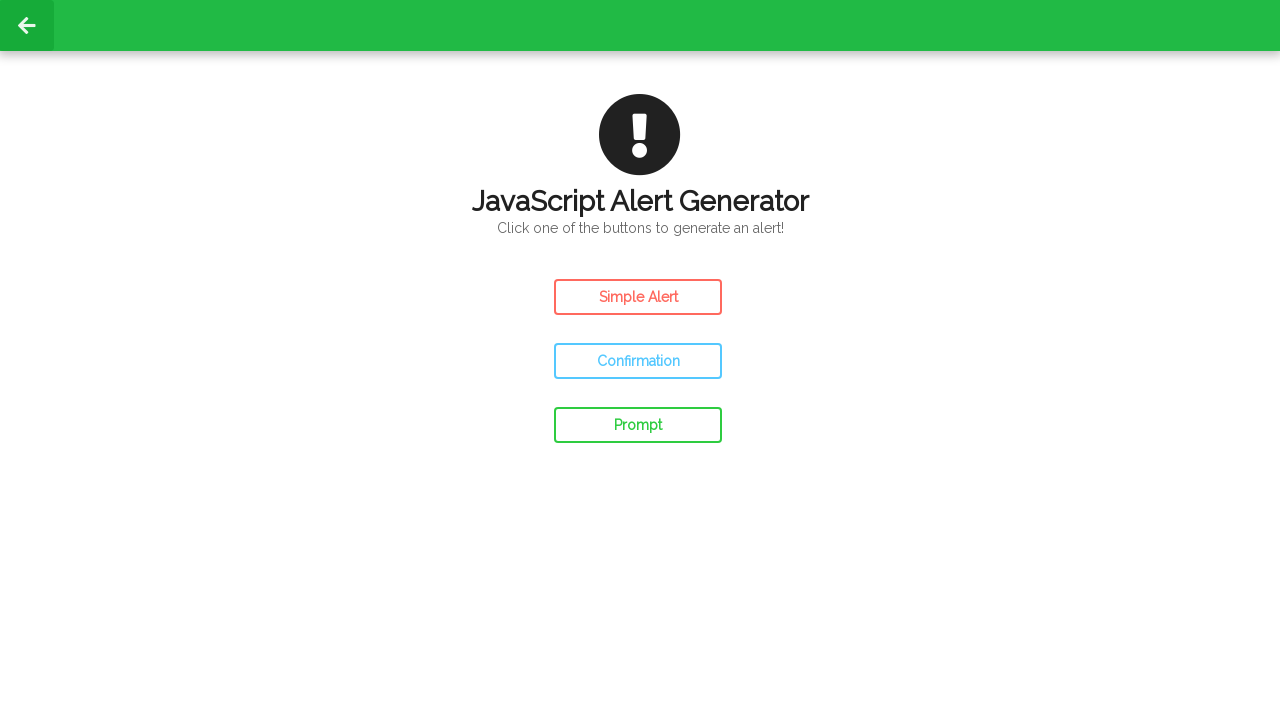

Clicked the Confirm Alert button to trigger the alert at (638, 361) on #confirm
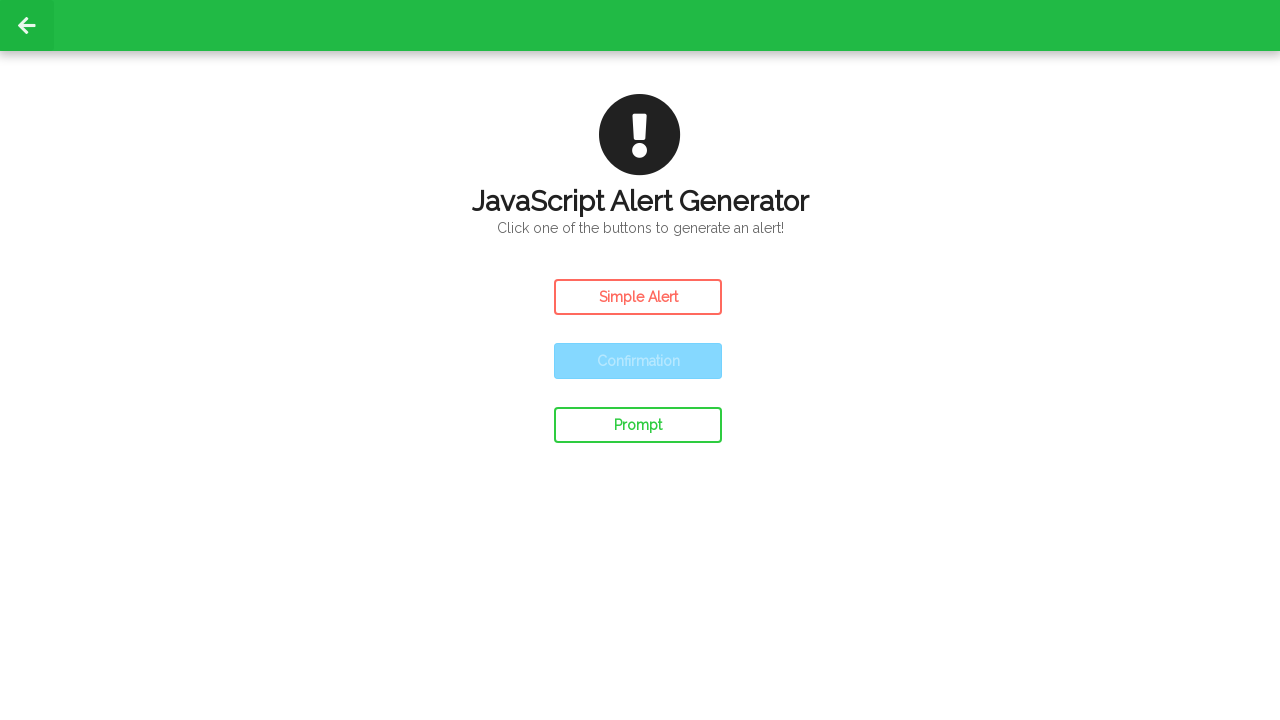

Waited for confirm alert to be dismissed via cancel
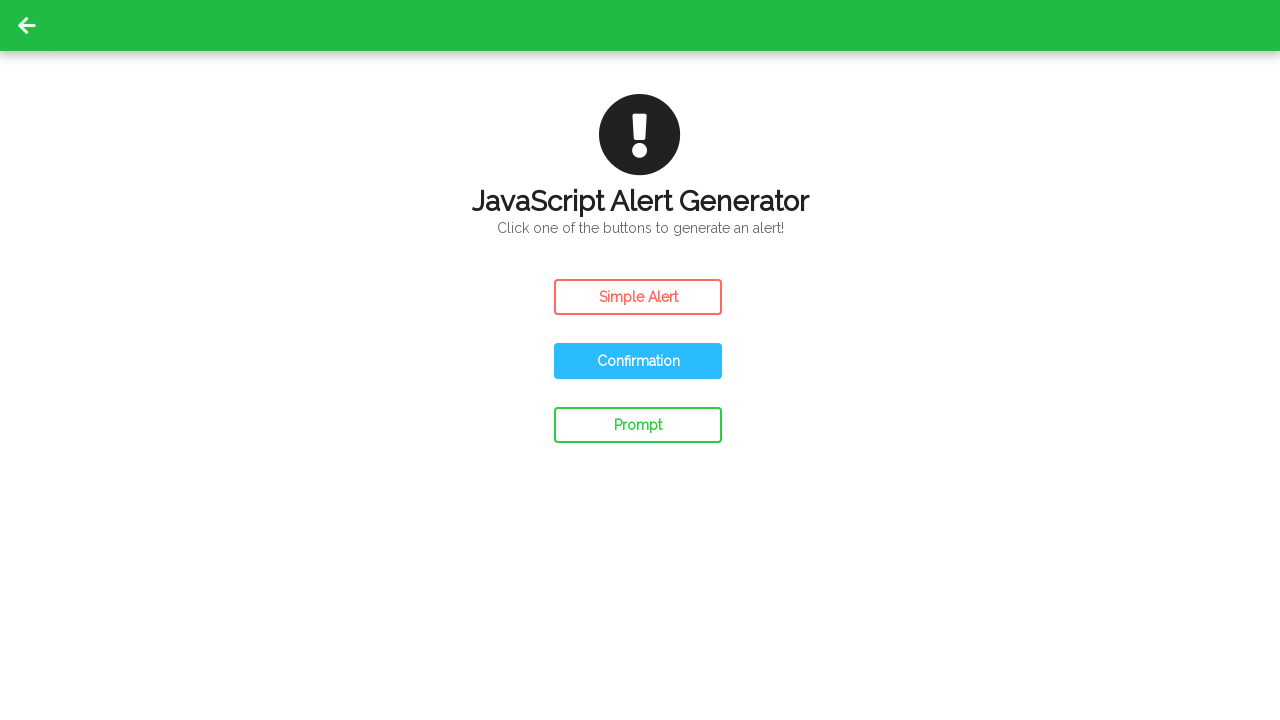

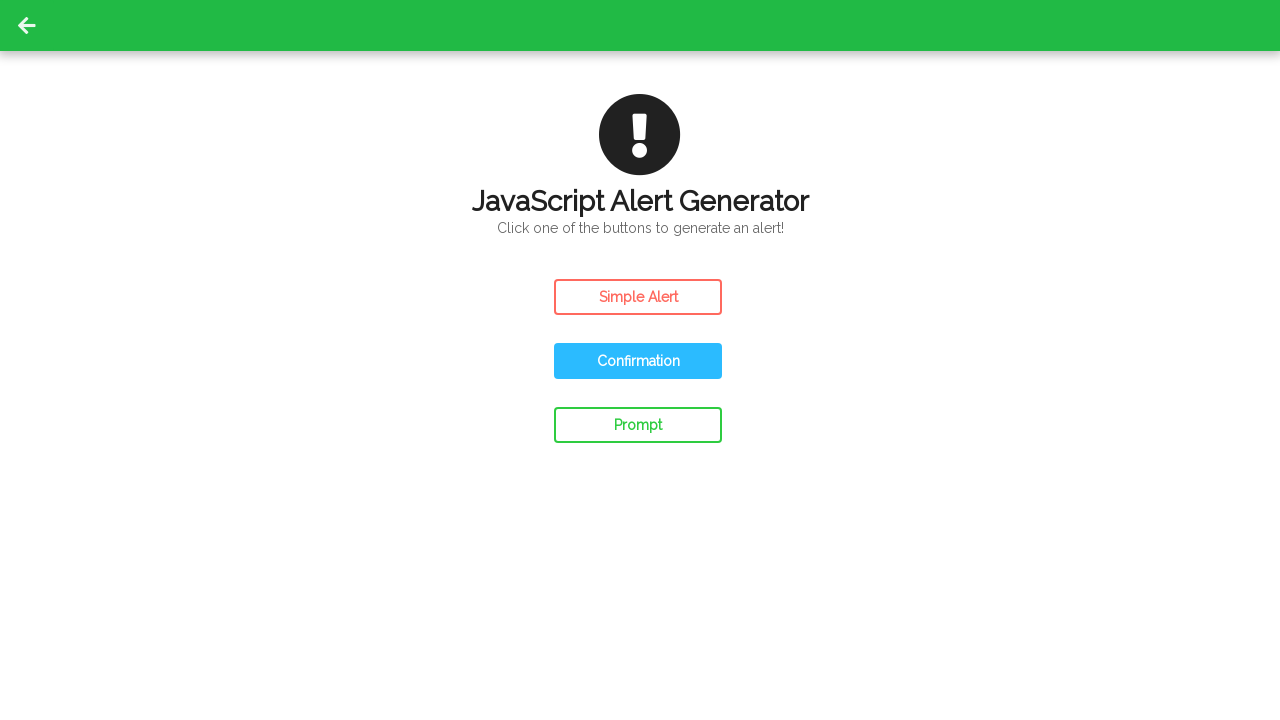